Tests frame handling functionality including switching to frames, nested frames, and counting total frames on the page

Starting URL: https://www.leafground.com/frame.xhtml

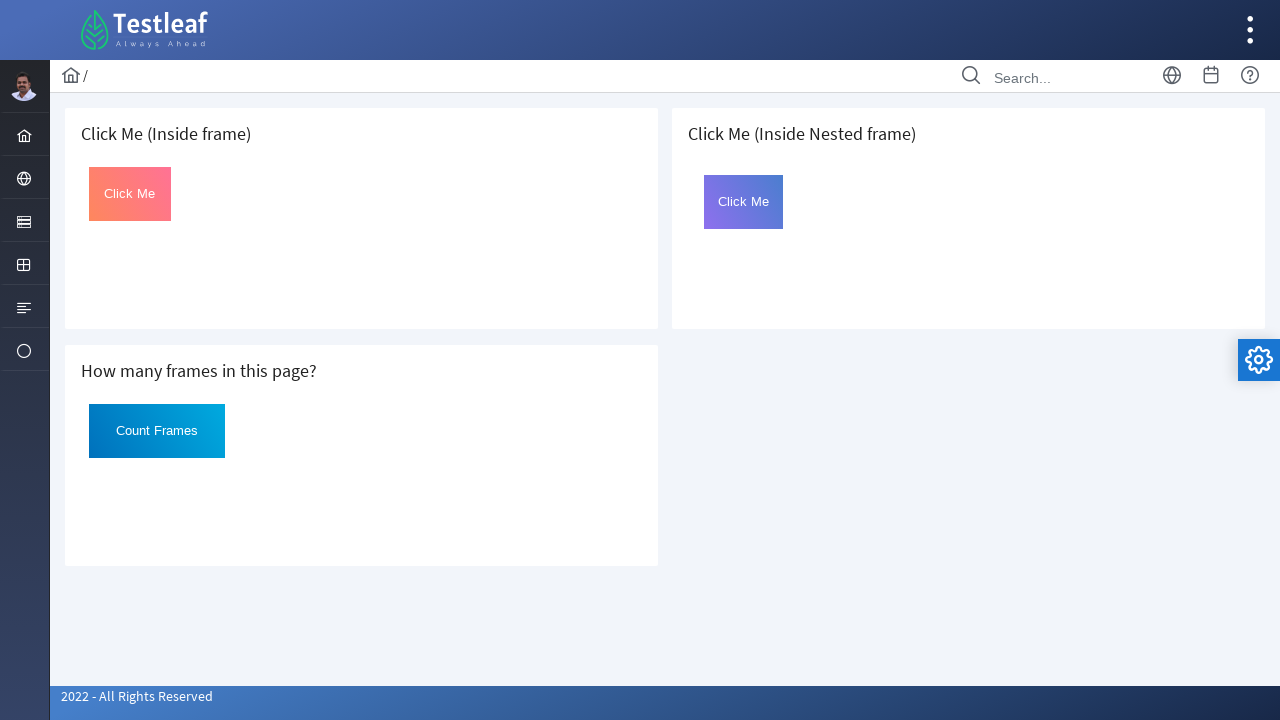

Located first iframe on the page
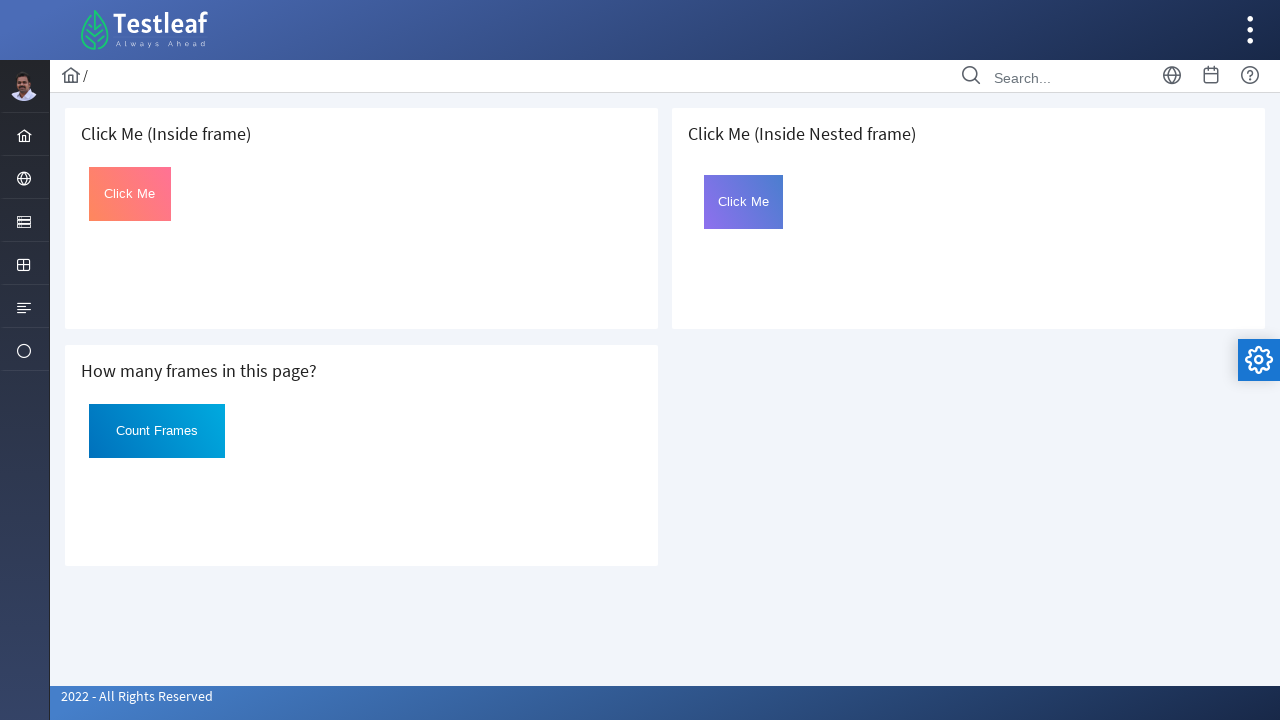

Clicked 'Click Me' button in first frame at (130, 194) on iframe >> nth=0 >> internal:control=enter-frame >> xpath=//button[text()='Click 
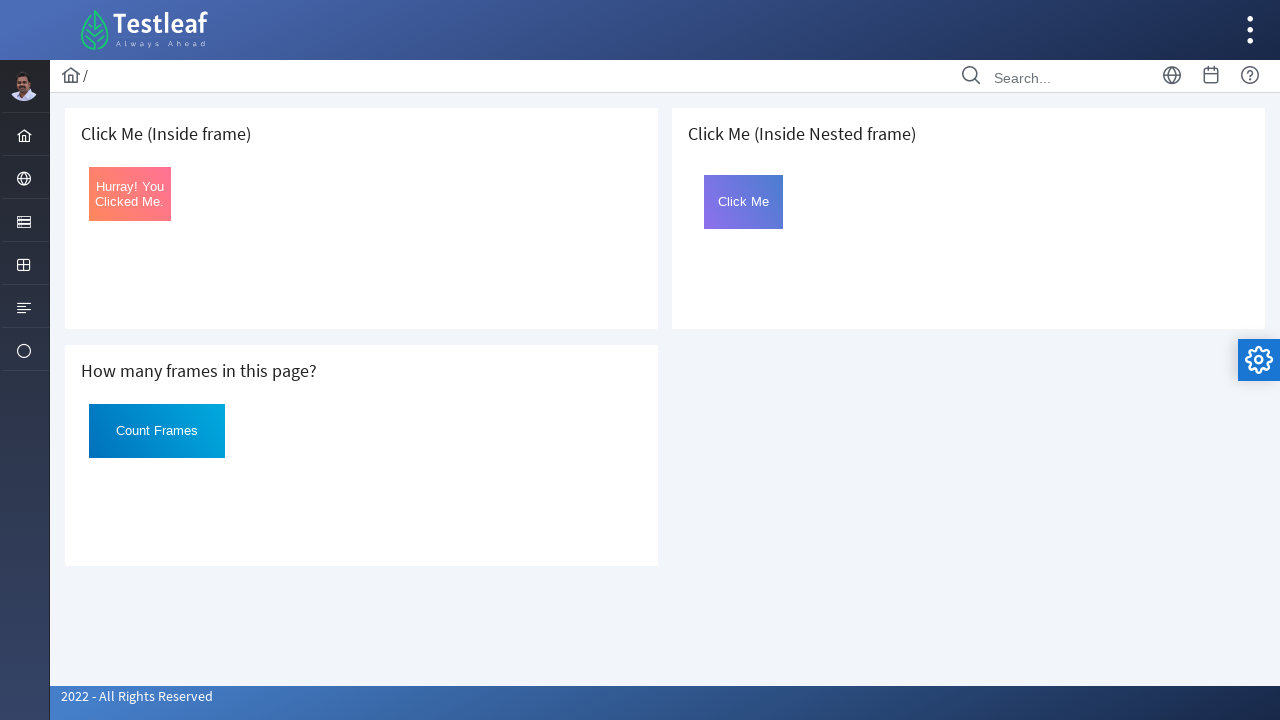

Verified first frame button text changed to: Hurray! You Clicked Me.
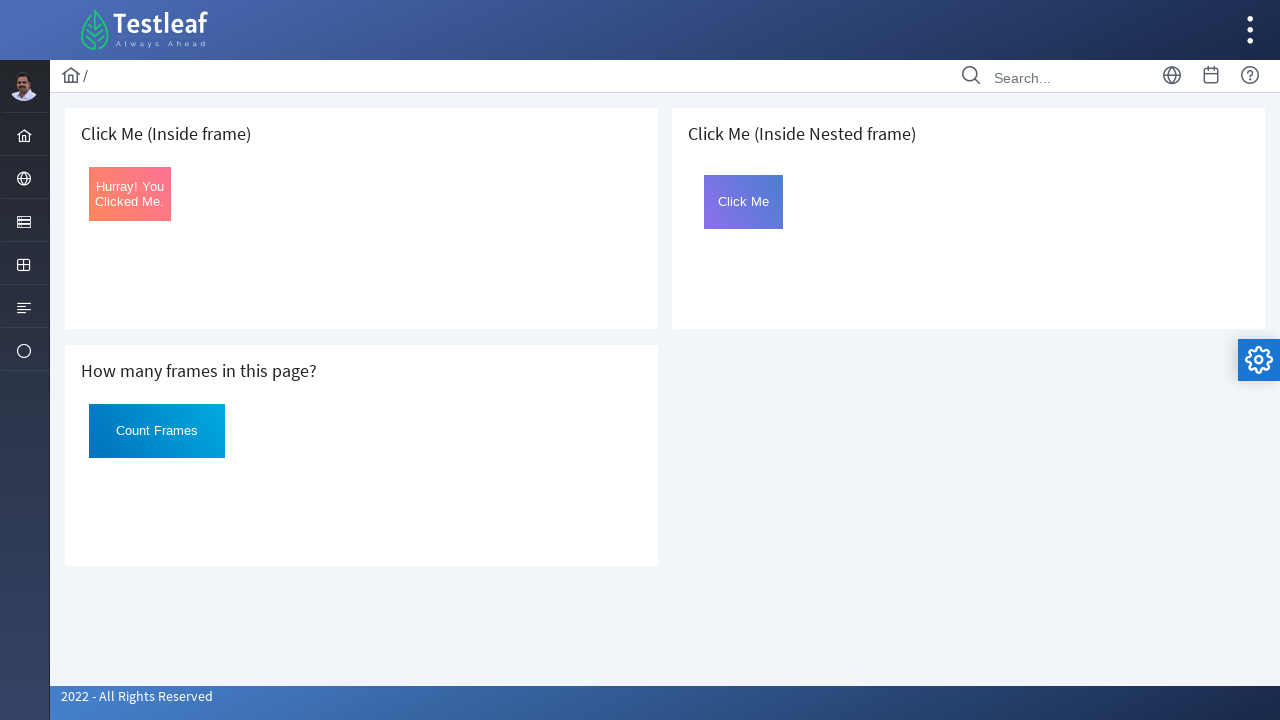

Located third iframe (outer frame for nested frame test)
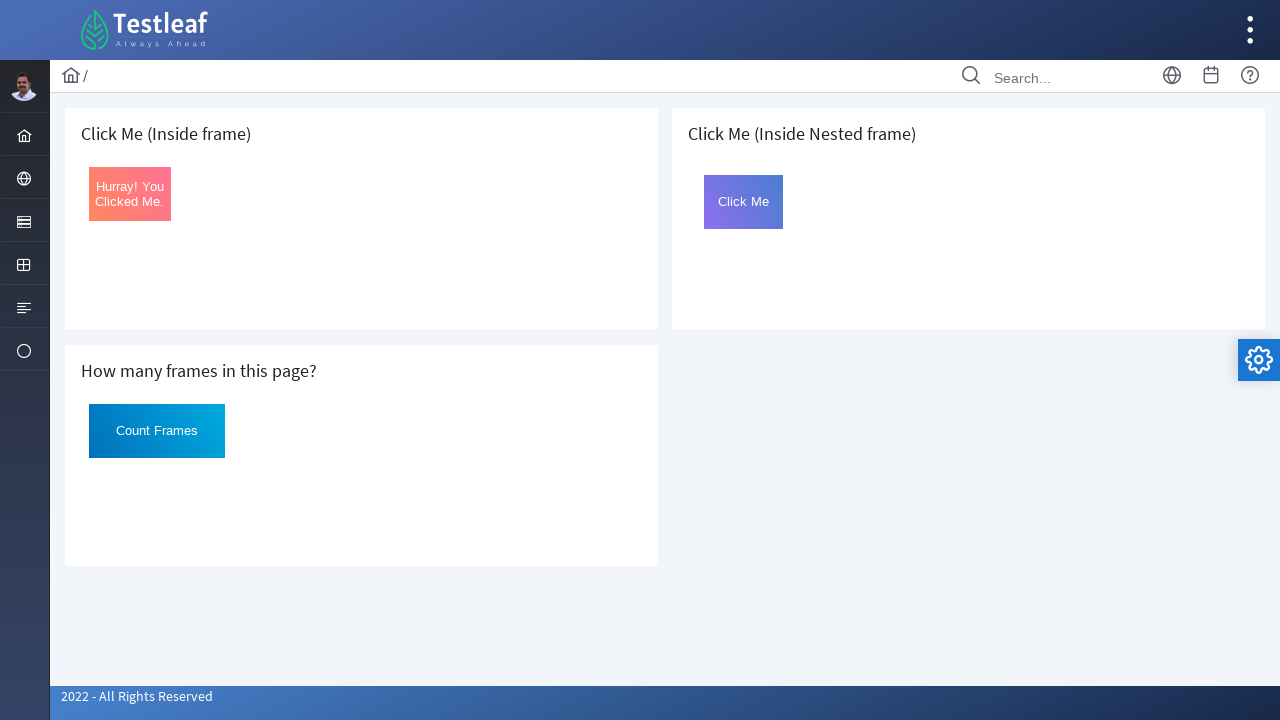

Located nested iframe within third frame
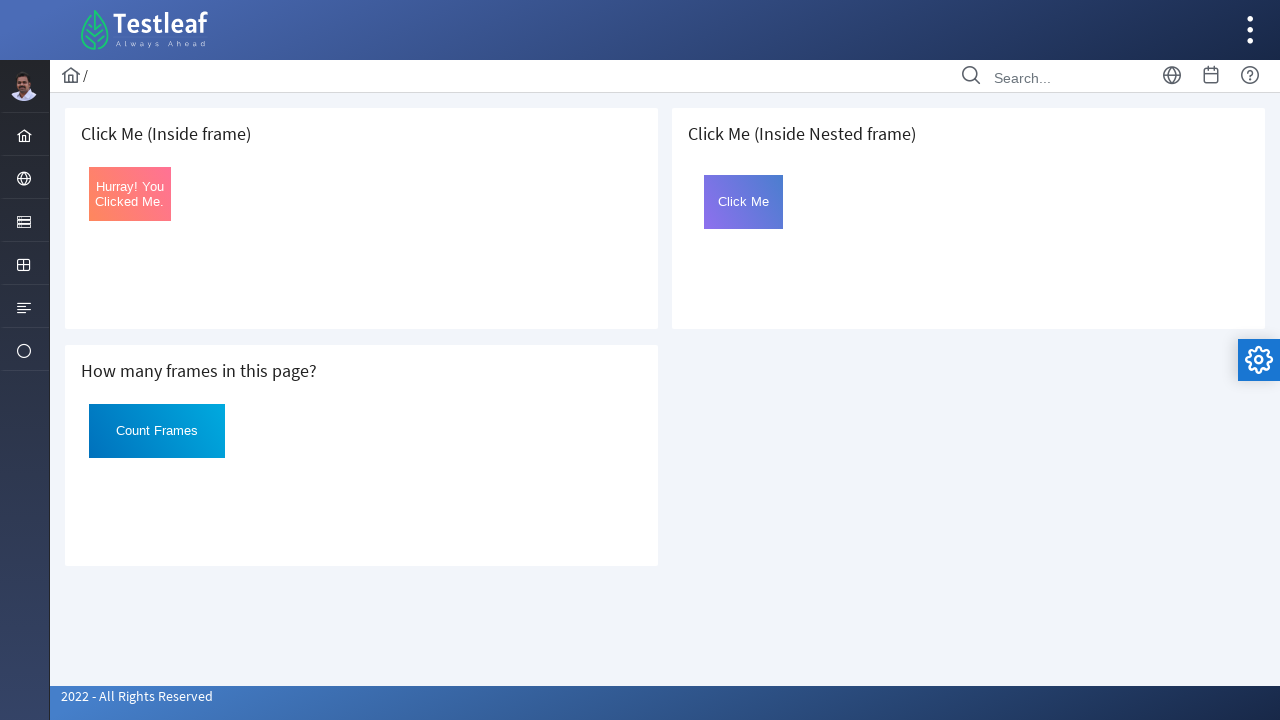

Clicked 'Click Me' button in nested frame at (744, 202) on iframe >> nth=2 >> internal:control=enter-frame >> iframe[name='frame2'] >> inte
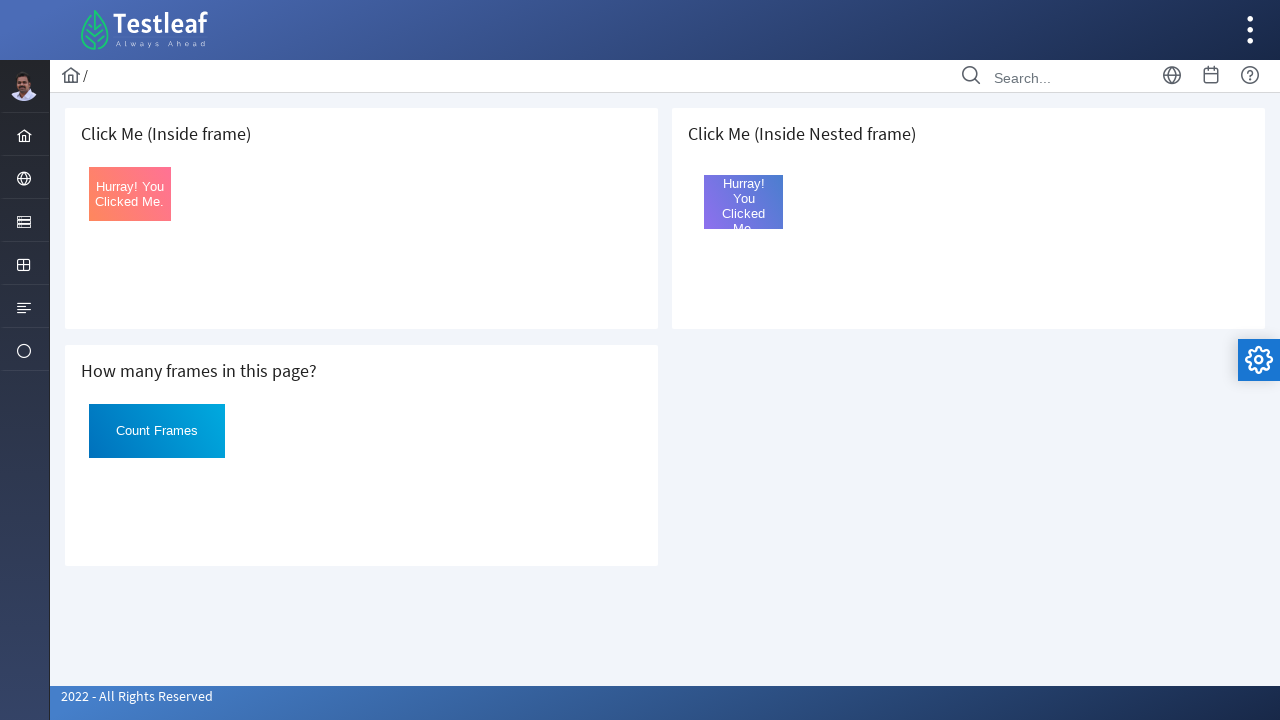

Verified nested frame button text changed to: Hurray! You Clicked Me.
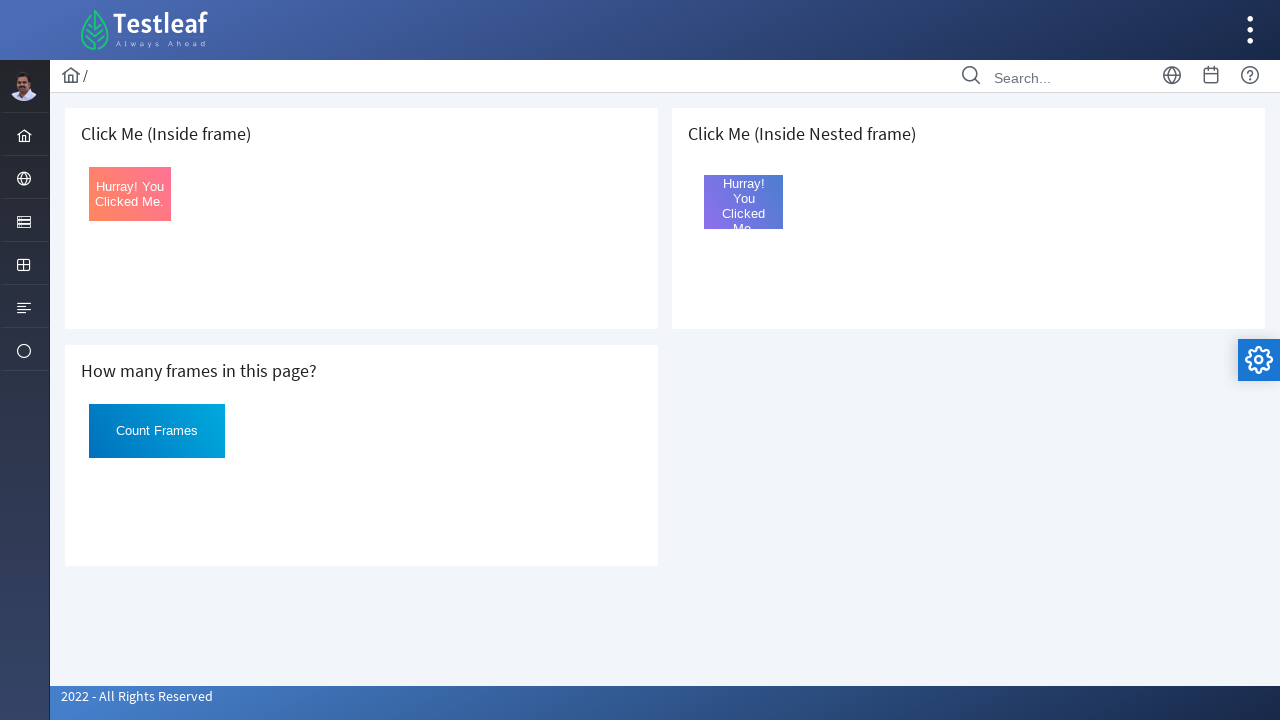

Counted total frames on page: 3
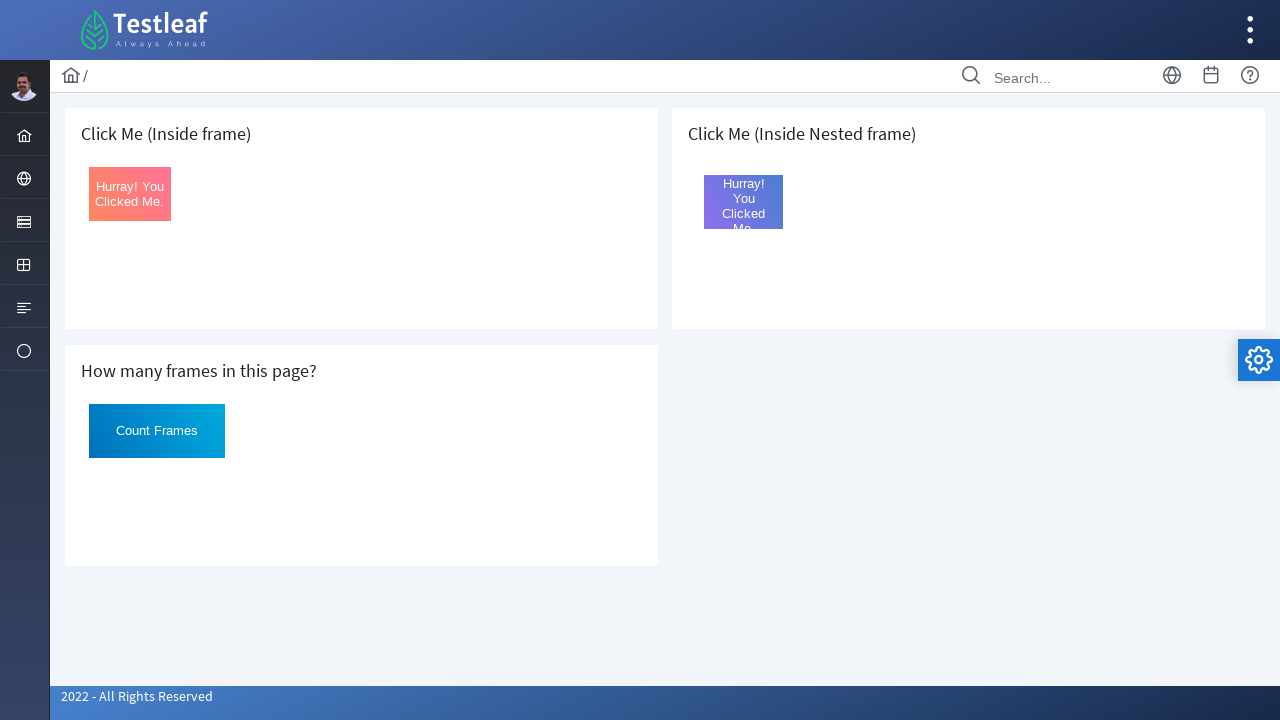

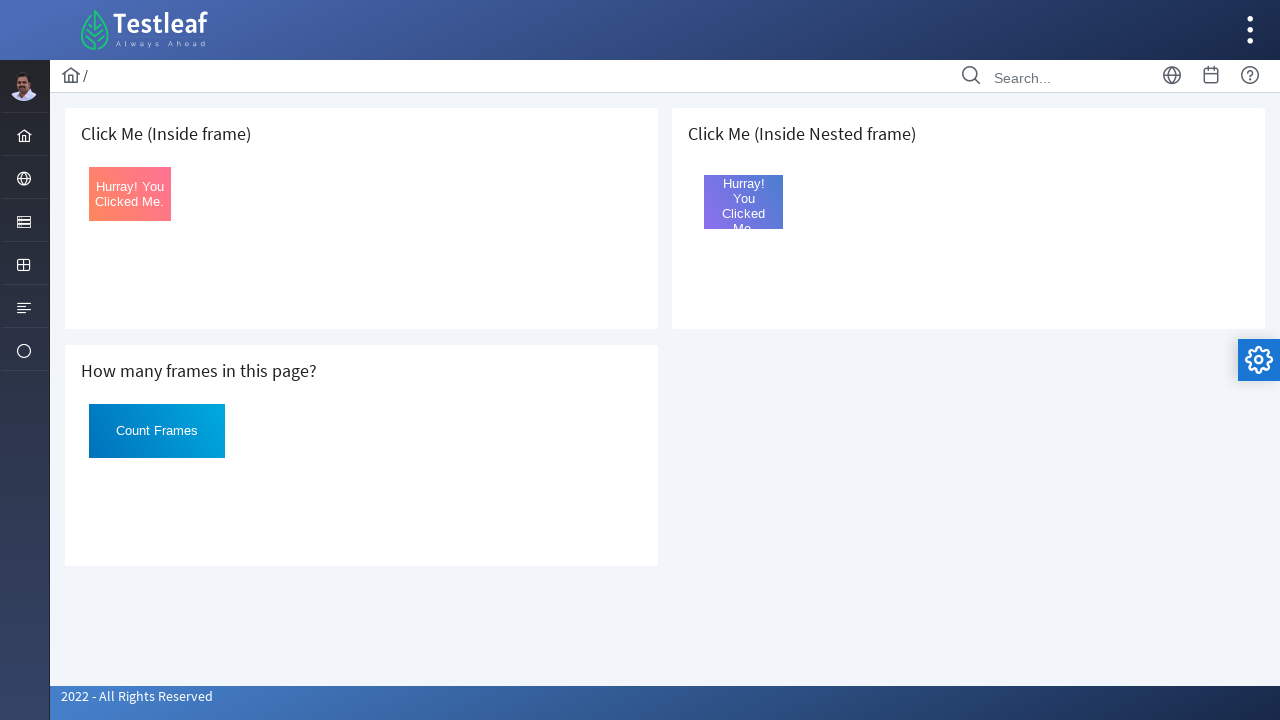